Tests searching for a park by name and navigating to the park's detail page by clicking on the search result.

Starting URL: https://bcparks.ca/

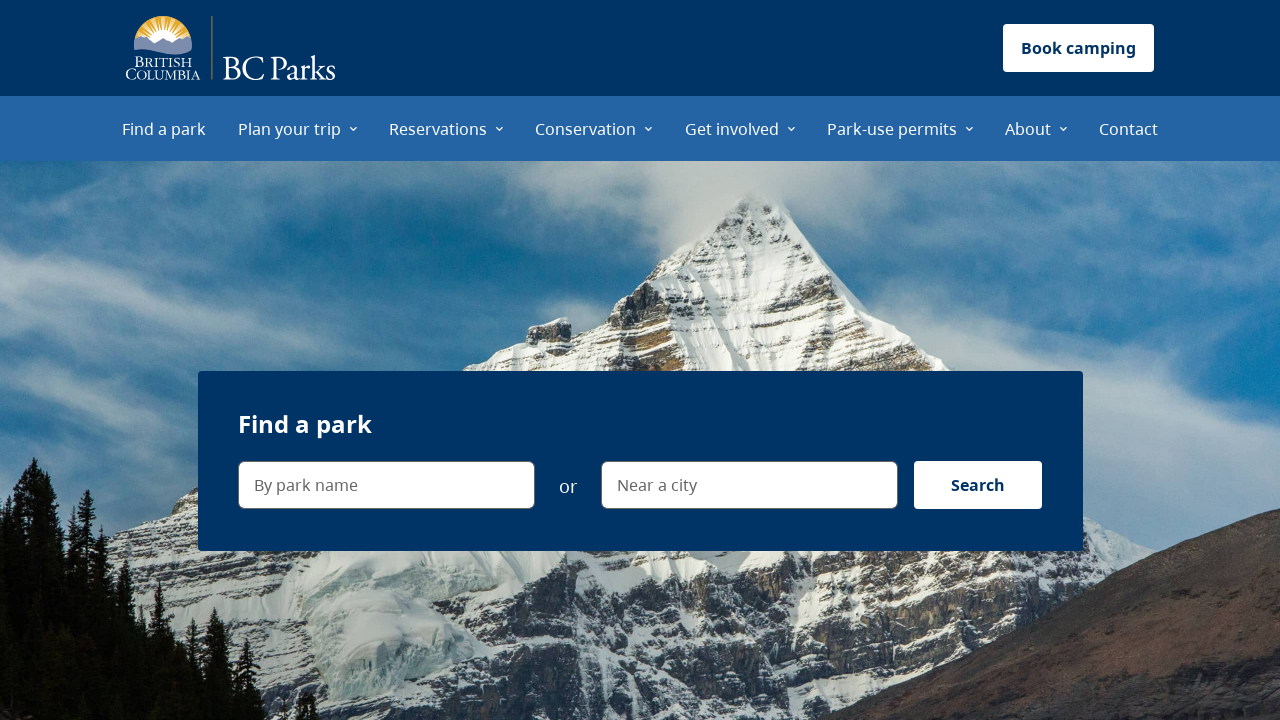

Waited for page to fully load (networkidle)
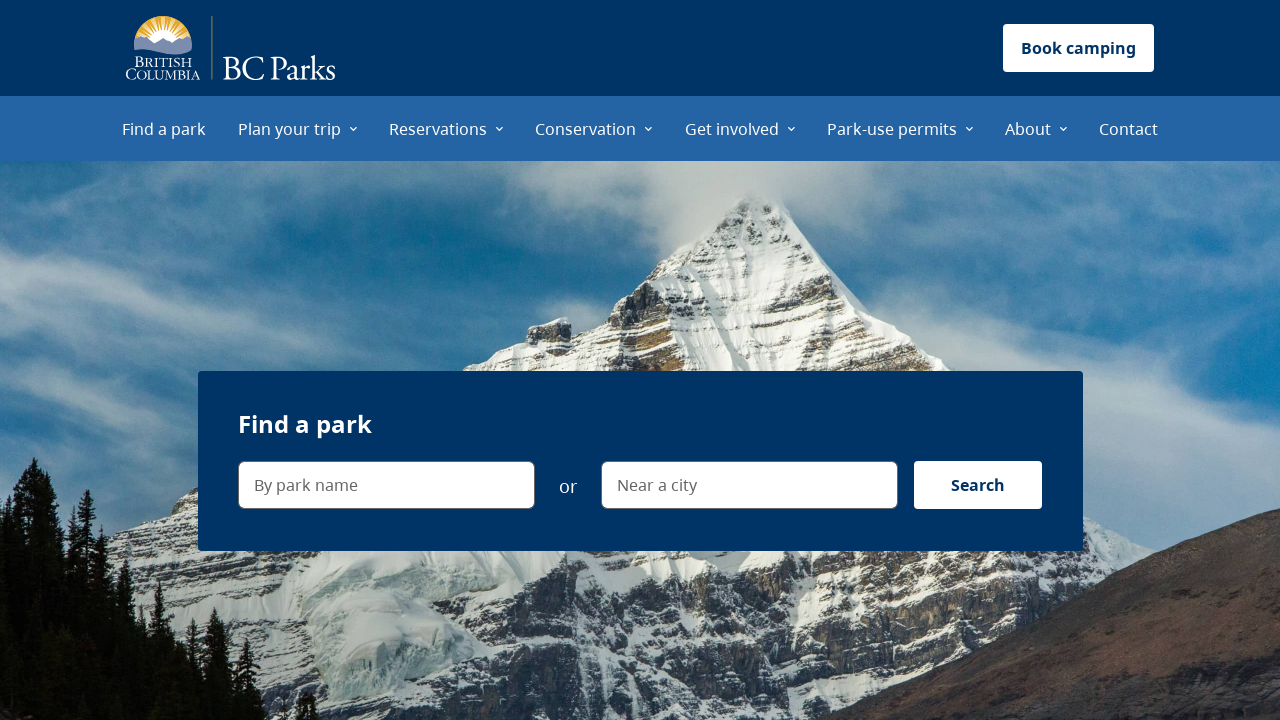

Clicked on 'By park name' search field at (386, 485) on internal:label="By park name"i
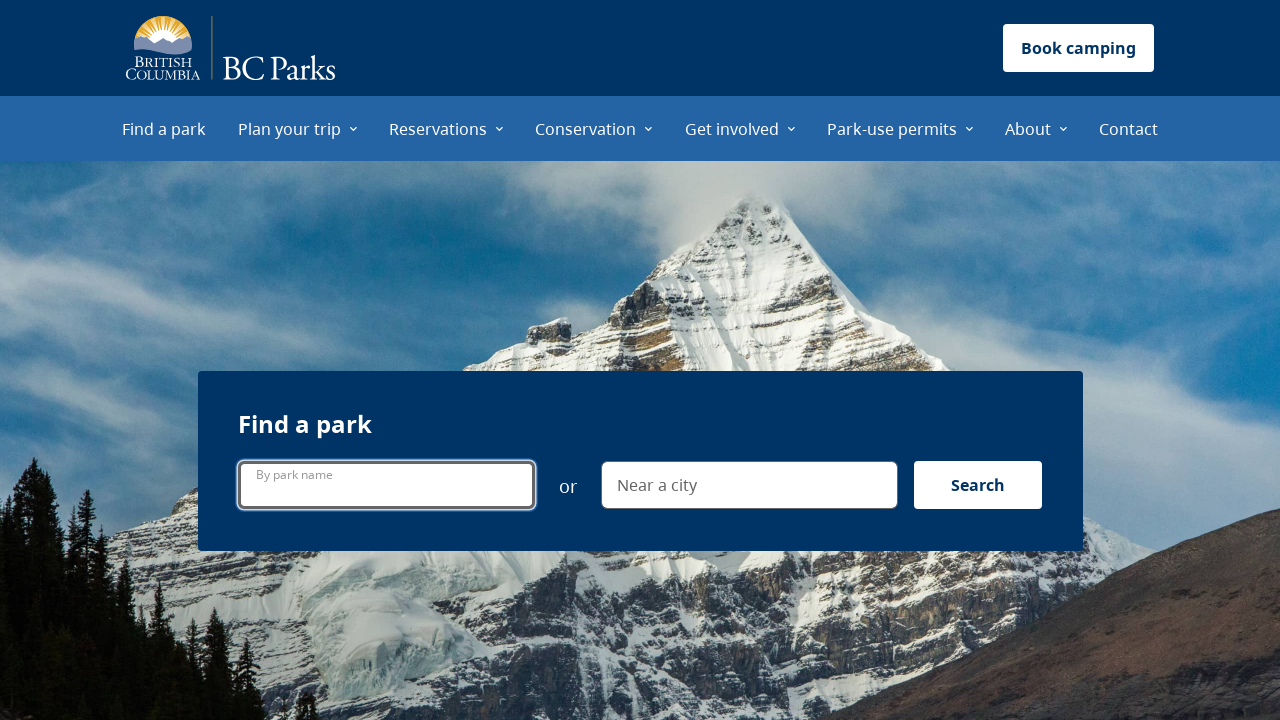

Filled search field with 'joffres' on internal:label="By park name"i
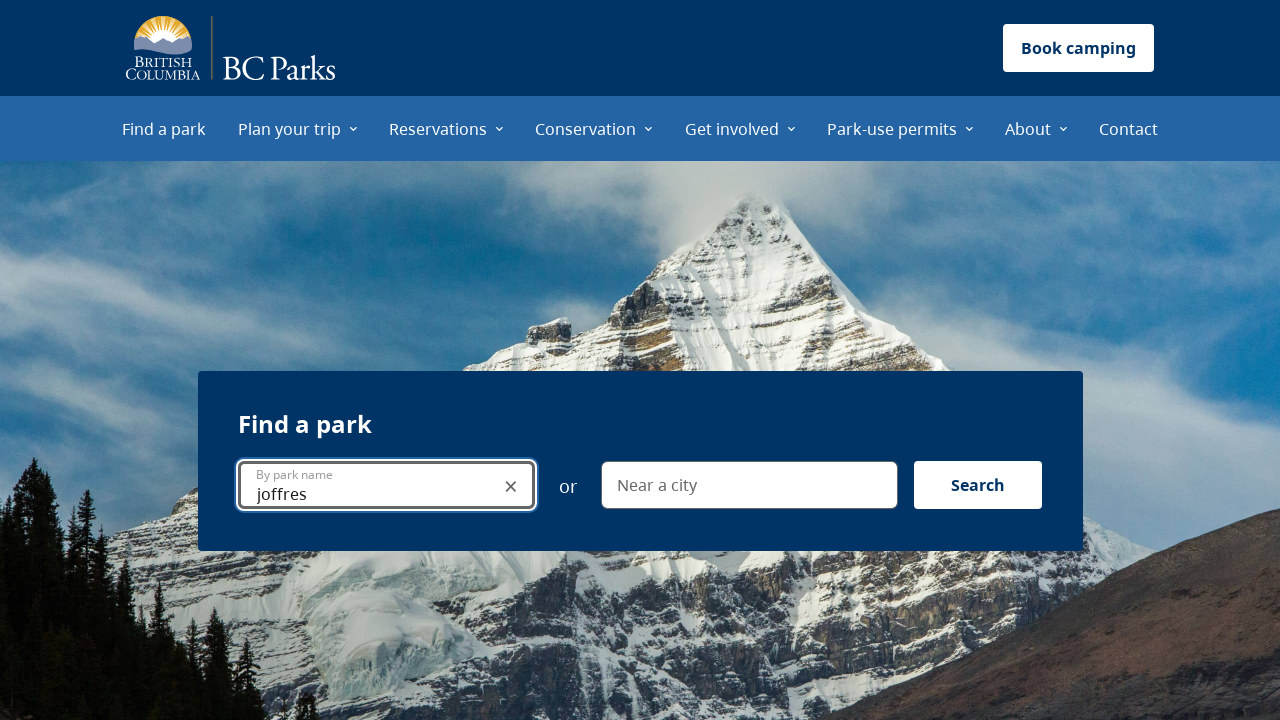

Clicked search button at (978, 485) on internal:label="Search"i
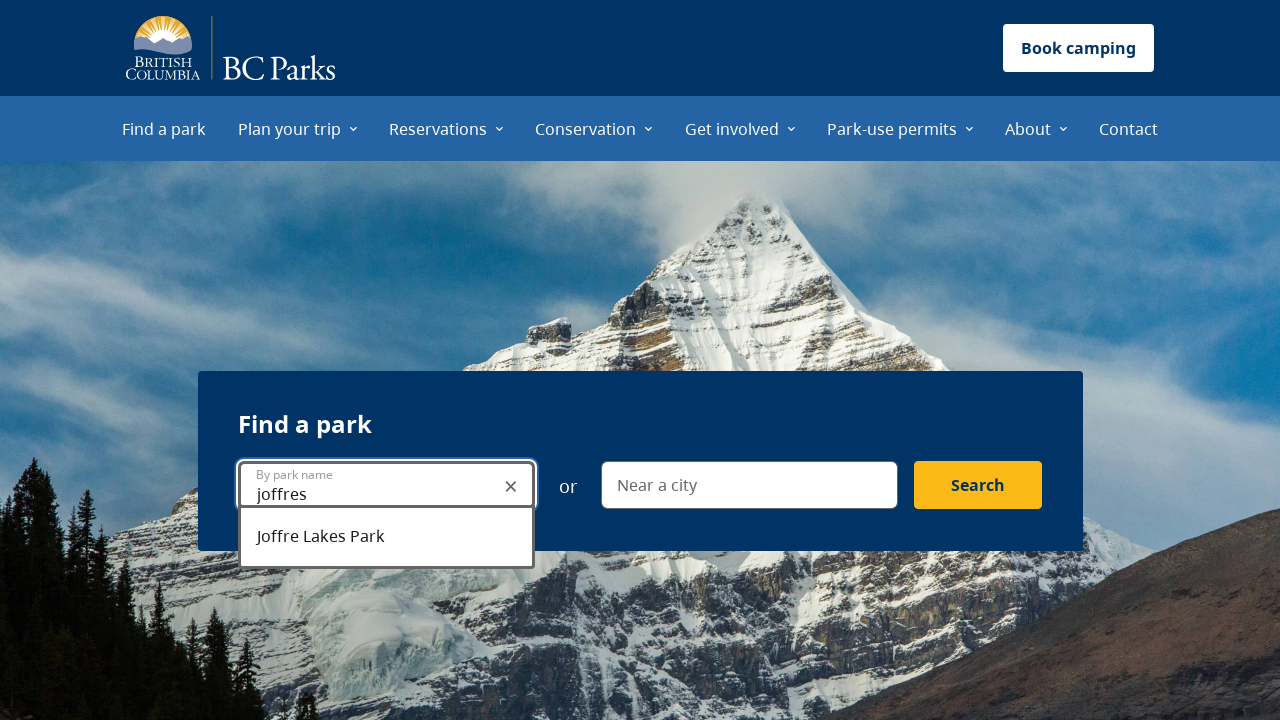

Clicked on 'Joffre Lakes Park' search result link at (706, 365) on internal:role=link[name="Joffre Lakes Park"i]
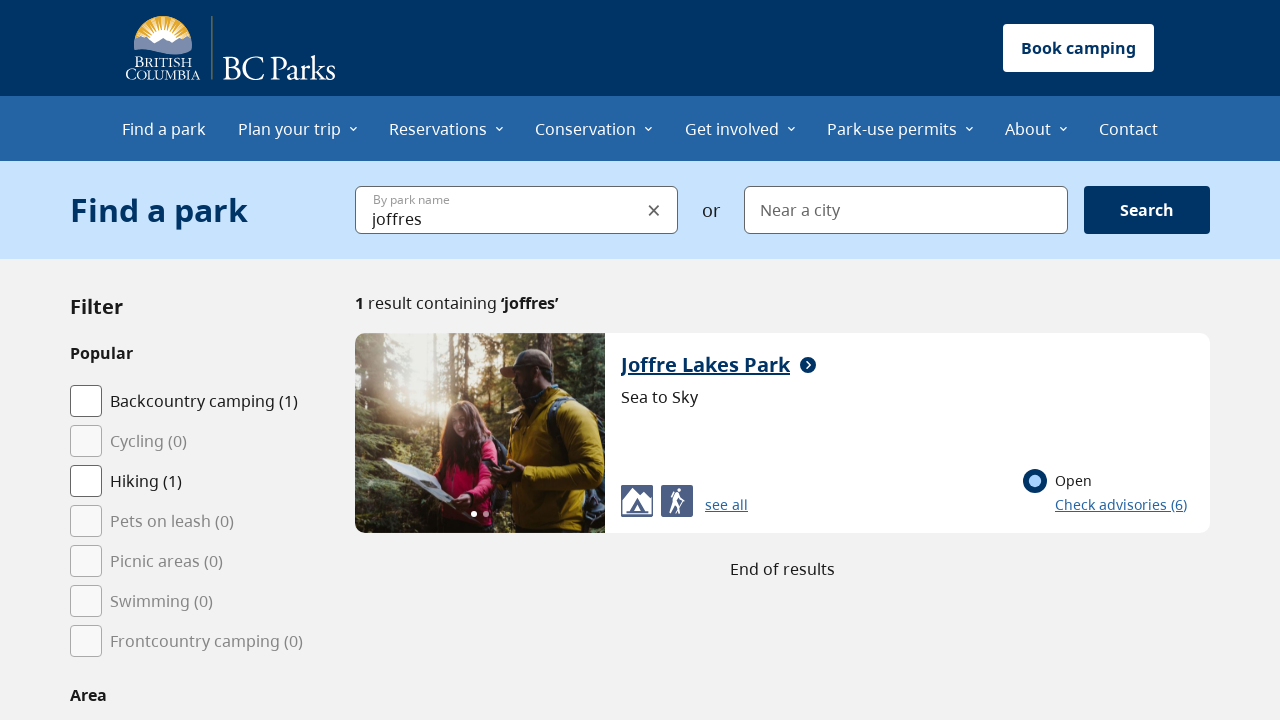

Navigated to Joffre Lakes Park detail page
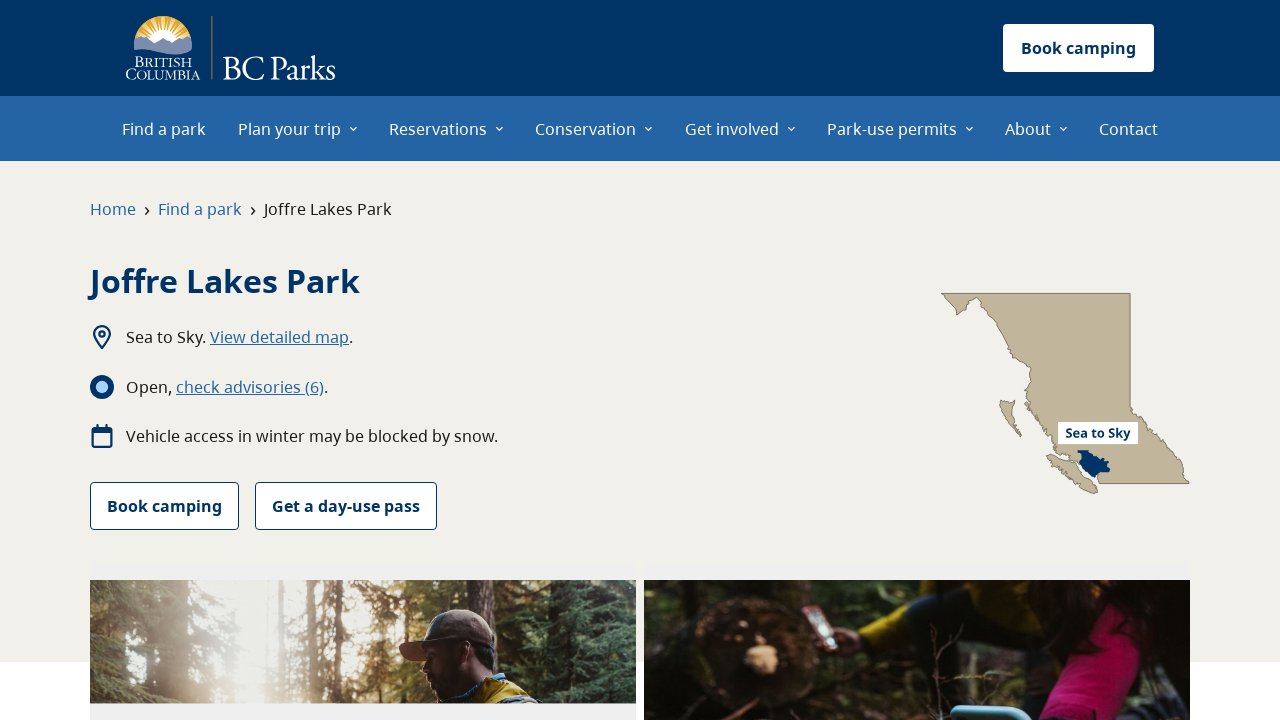

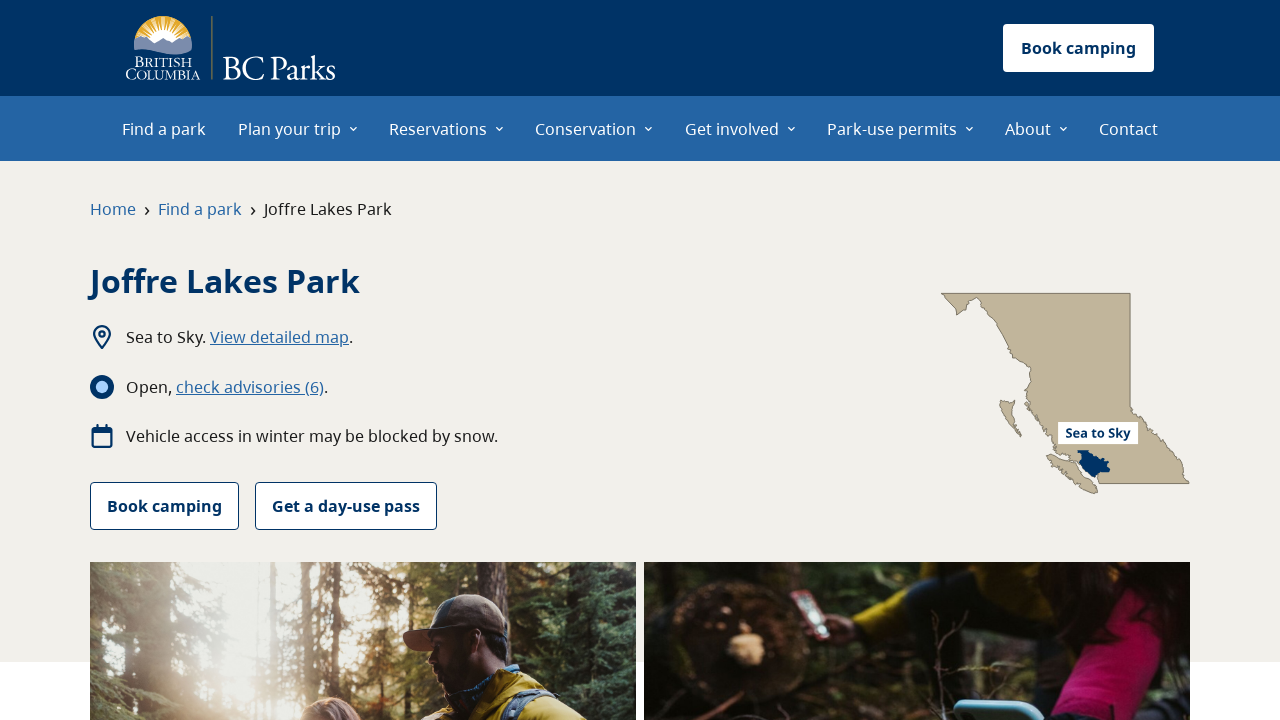